Tests CNPJ generation without mask formatting by first selecting the no punctuation option, then generating and waiting for the result

Starting URL: https://www.4devs.com.br/gerador_de_cnpj

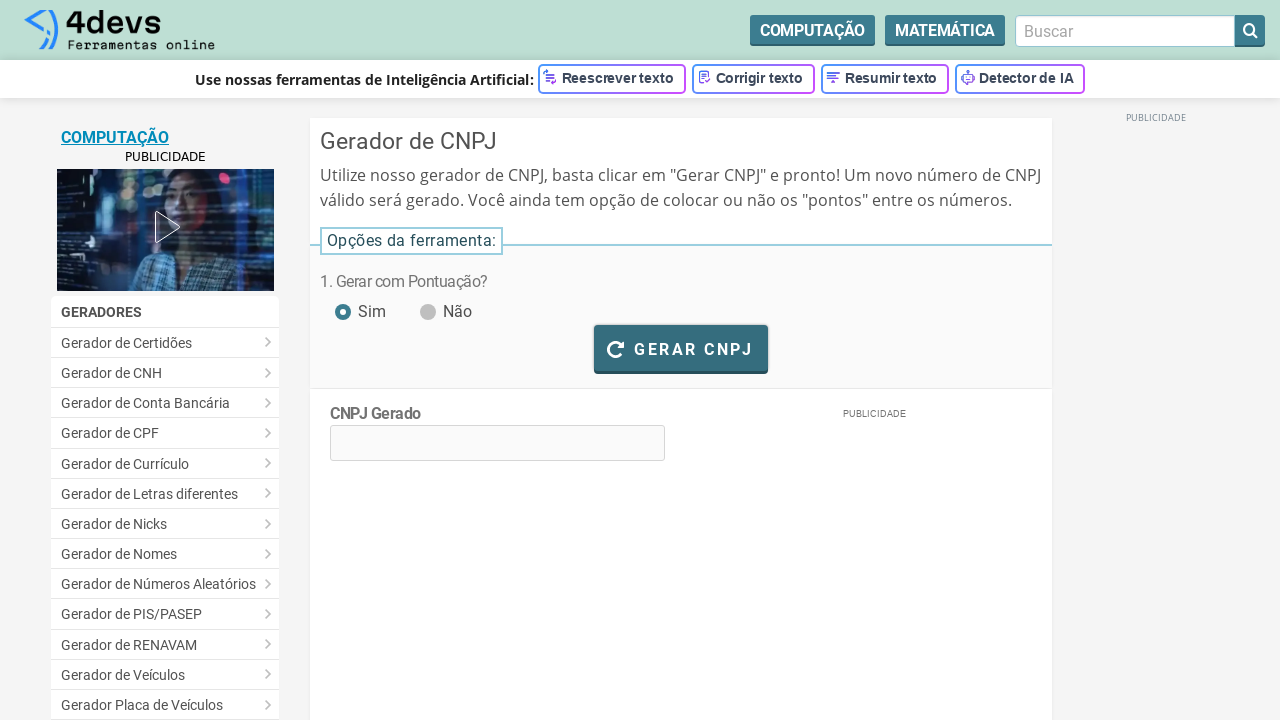

Clicked 'no punctuation' radio button to disable mask formatting at (426, 301) on #pontuacao_nao
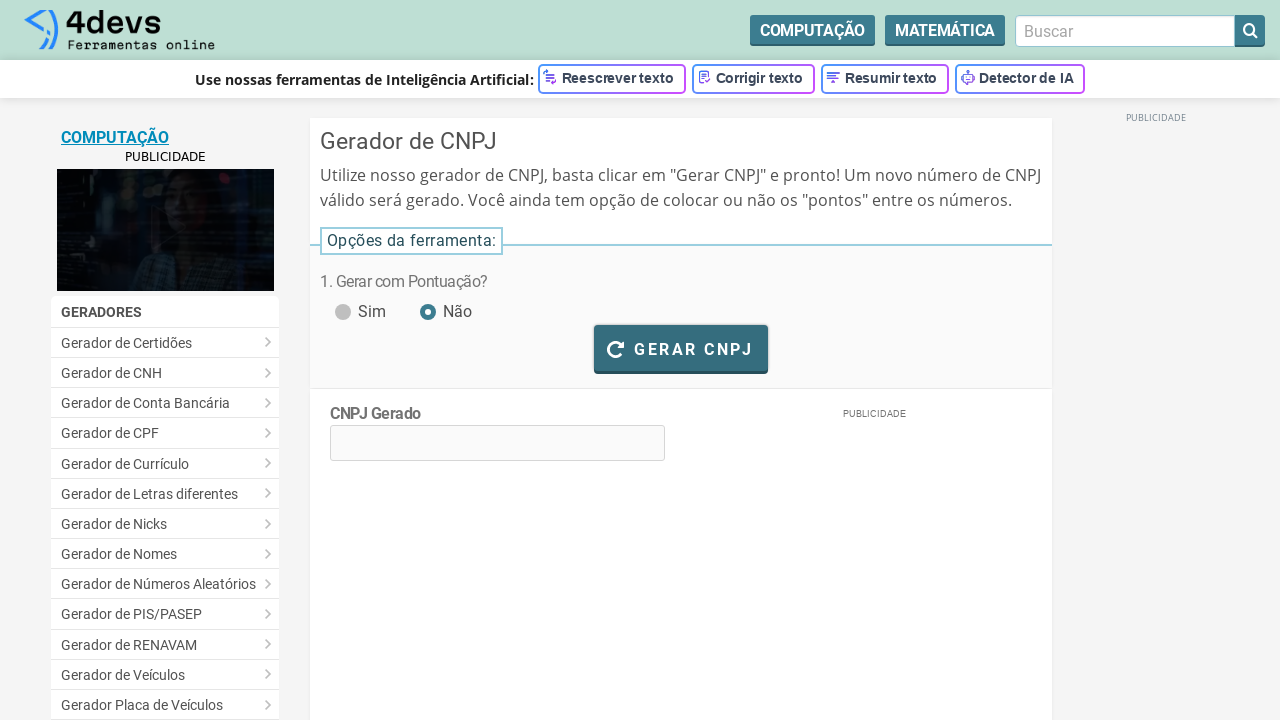

Clicked generate CNPJ button at (681, 348) on #bt_gerar_cnpj
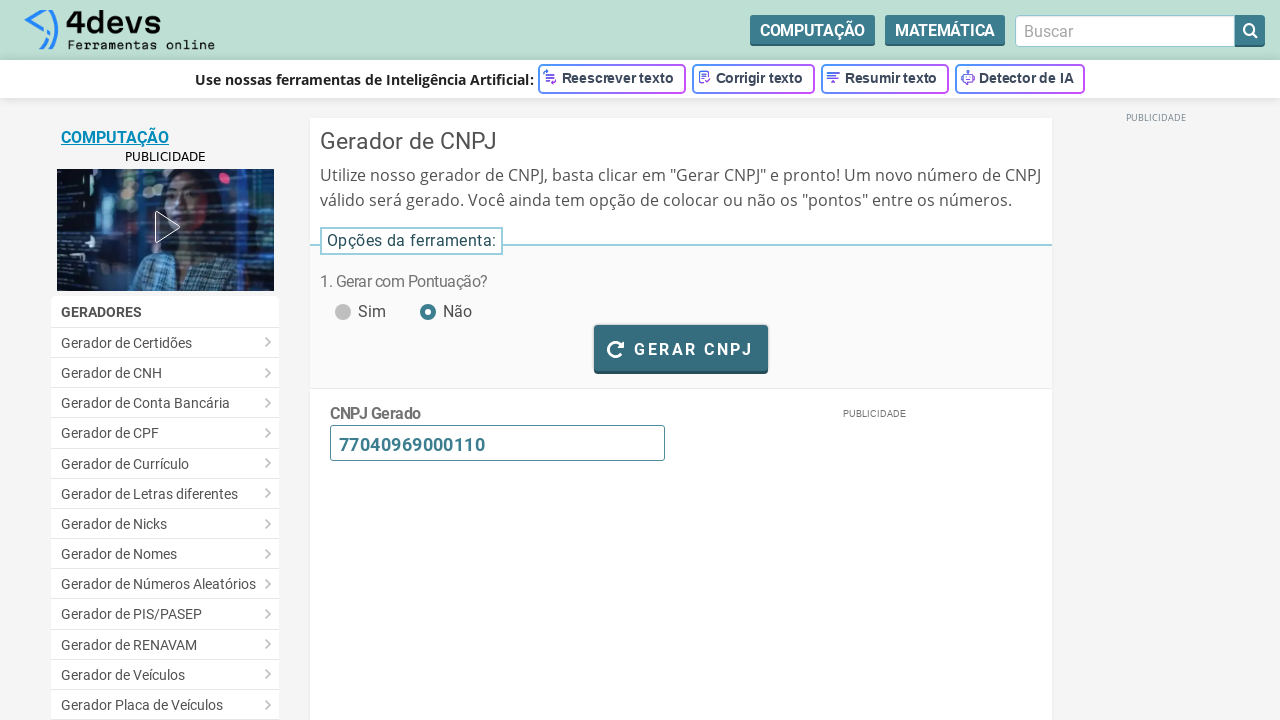

Waited for CNPJ generation to complete (loading text disappeared)
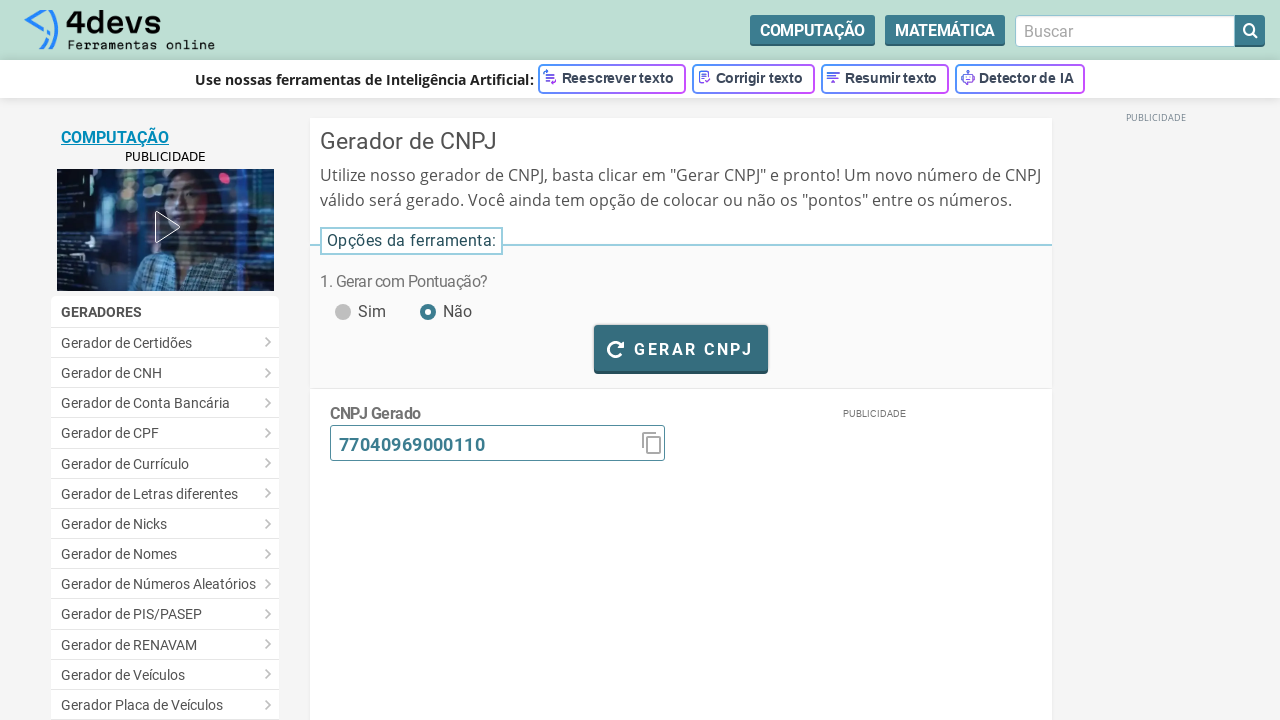

Verified CNPJ result element is visible without mask formatting
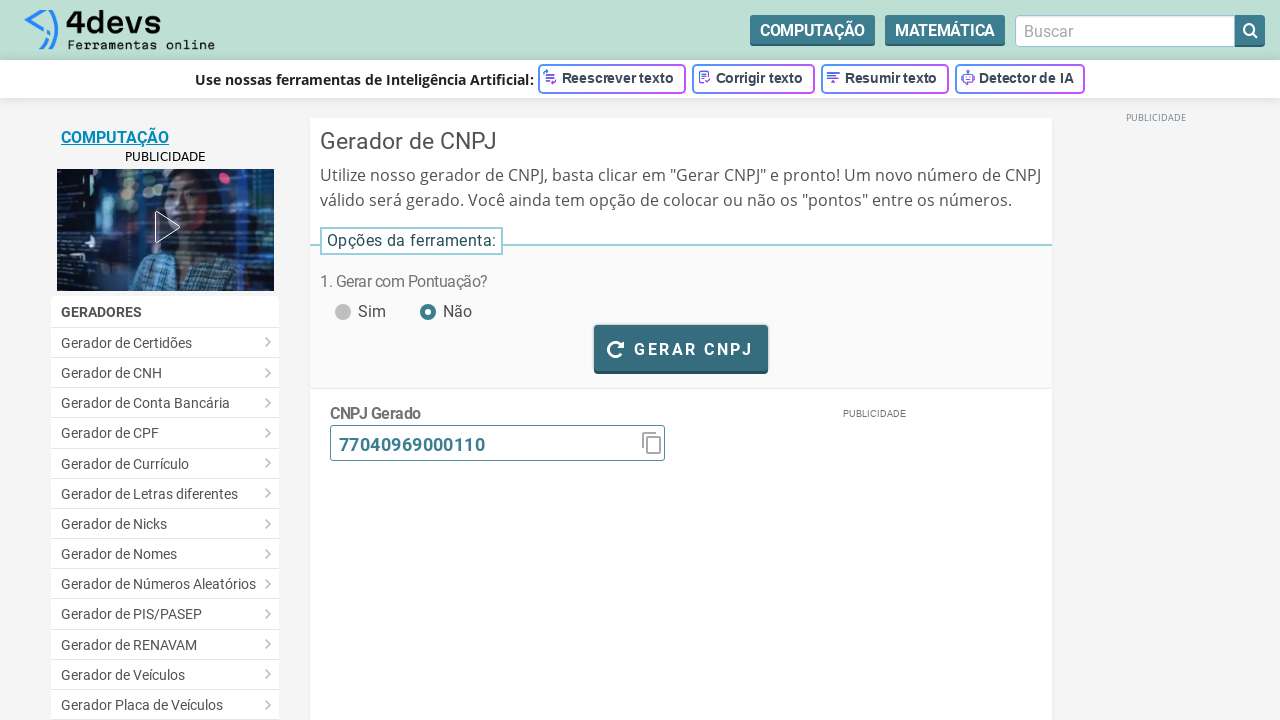

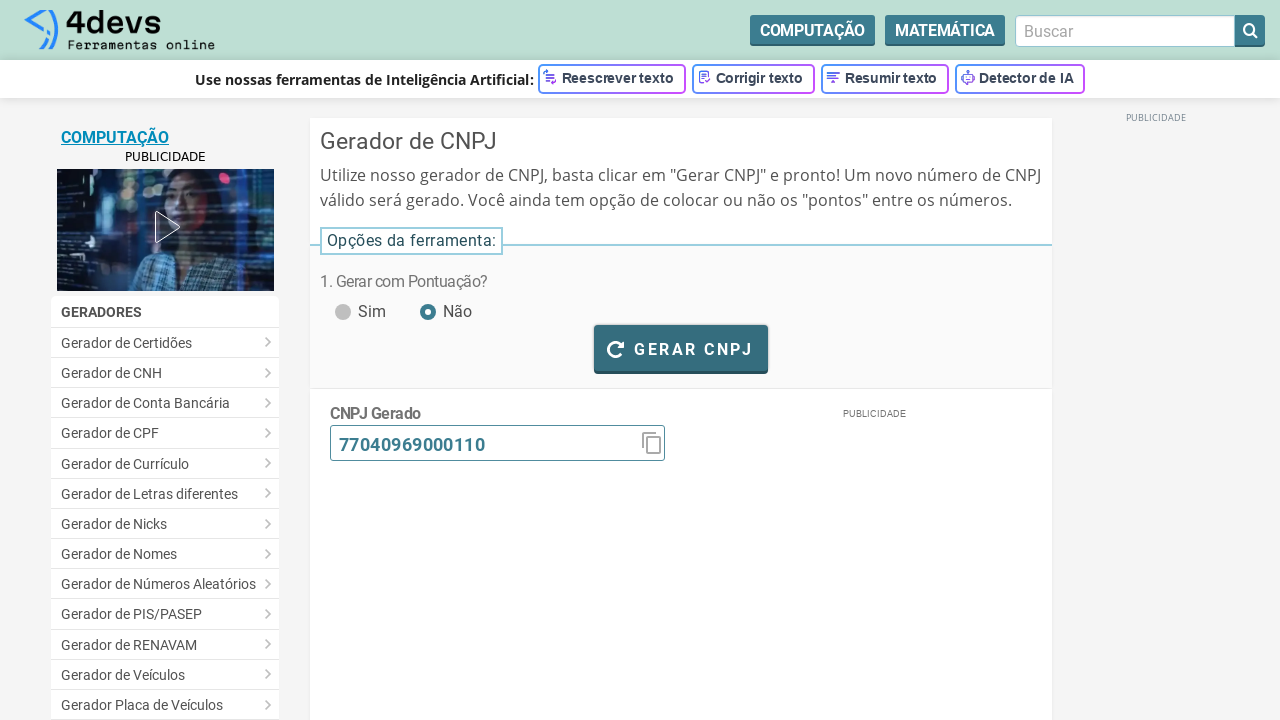